Navigates to the nopCommerce demo site and verifies the page loads by checking the title is present

Starting URL: https://demo.nopcommerce.com/

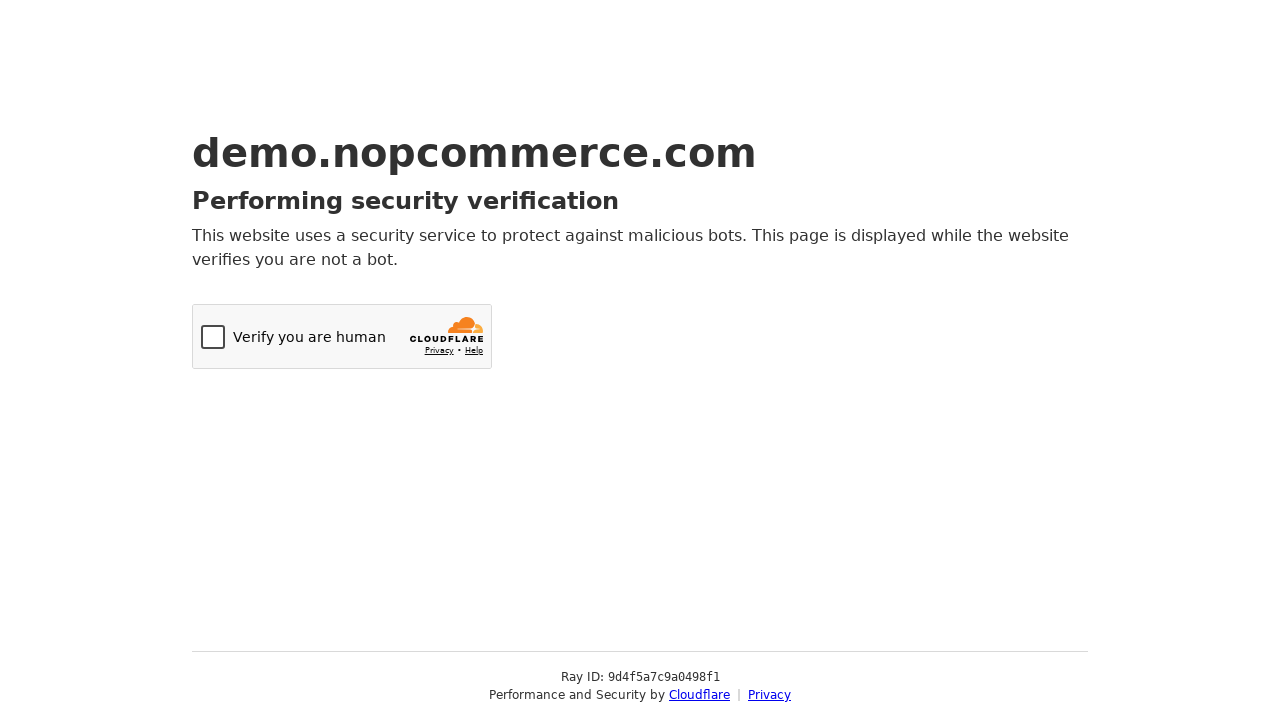

Navigated to nopCommerce demo site at https://demo.nopcommerce.com/
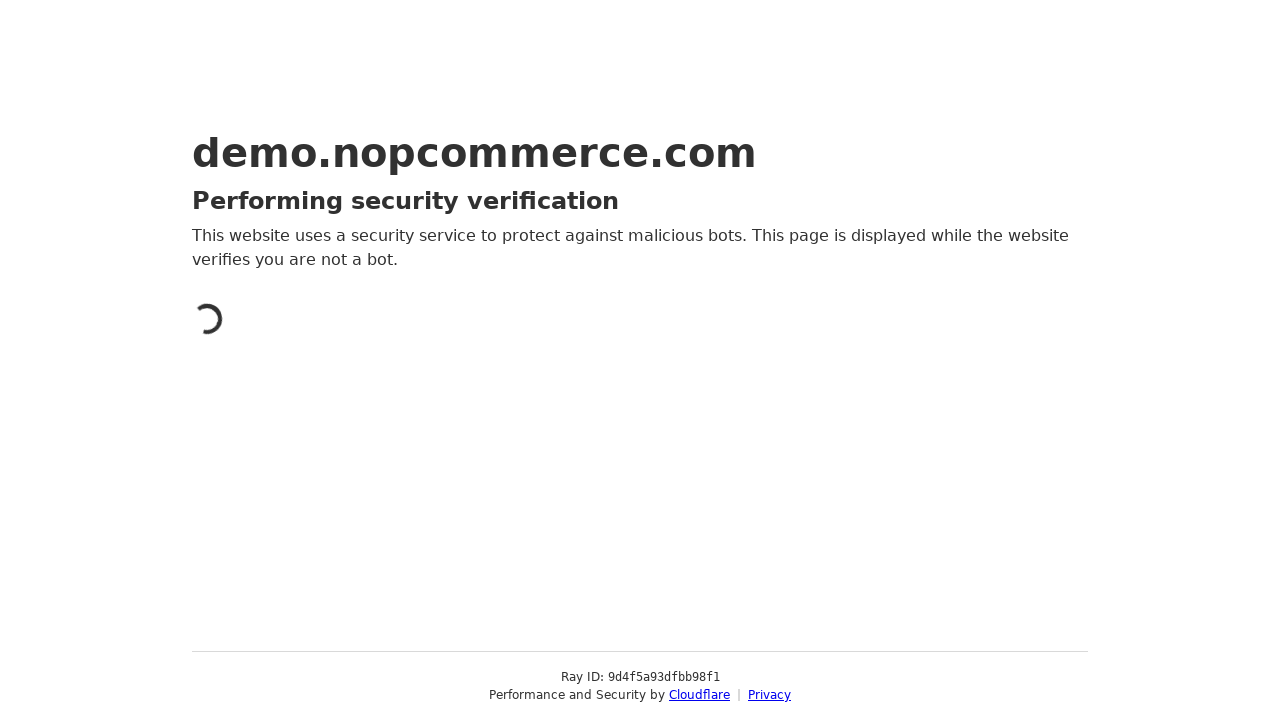

Page DOM content loaded
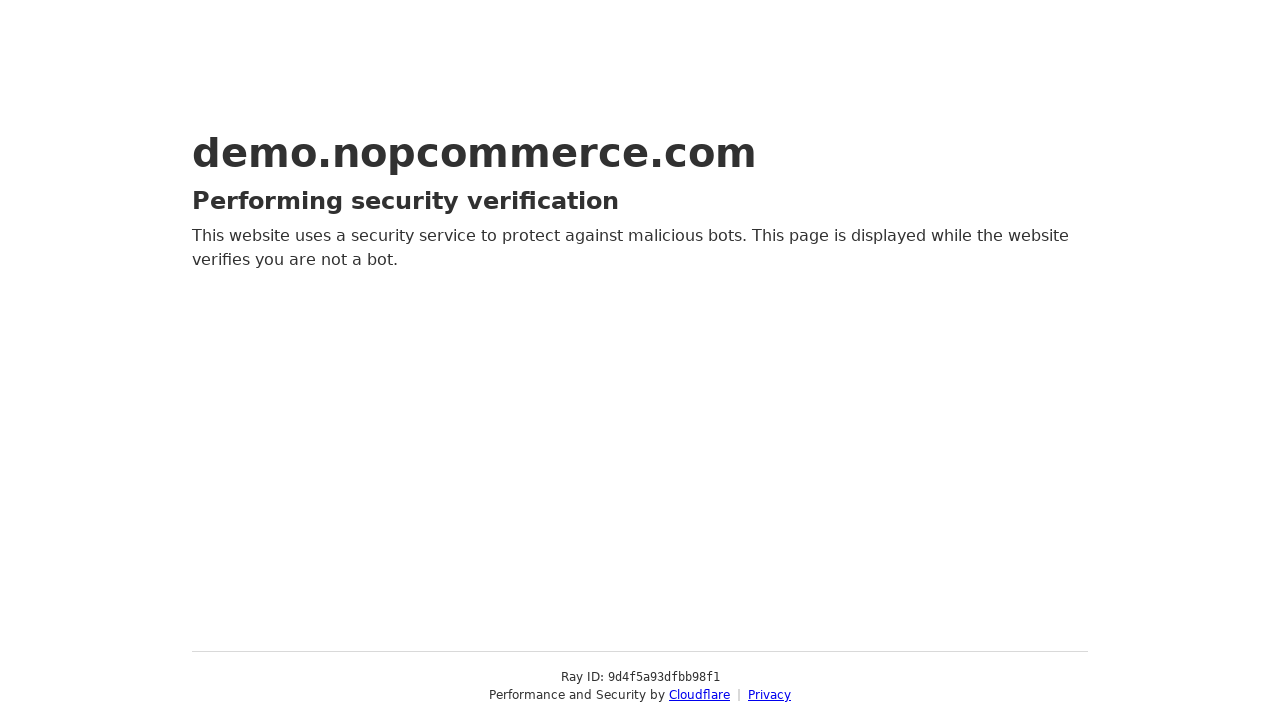

Verified page title exists: 'Just a moment...'
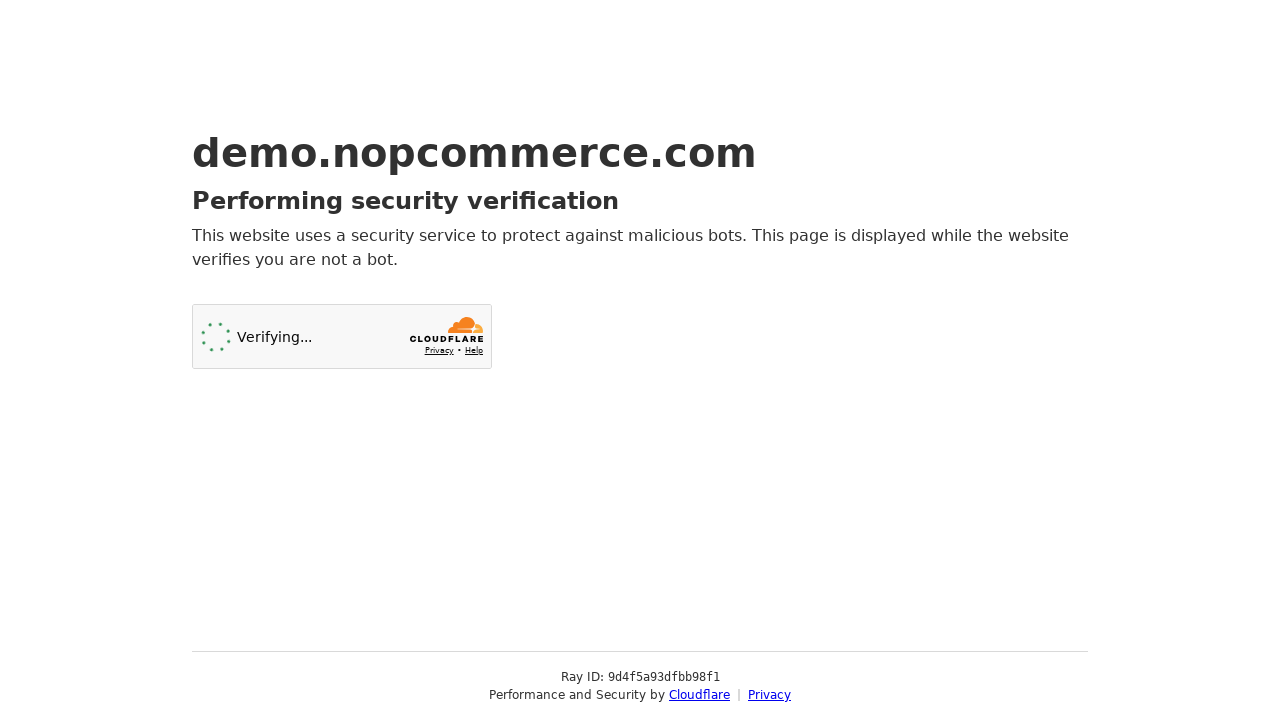

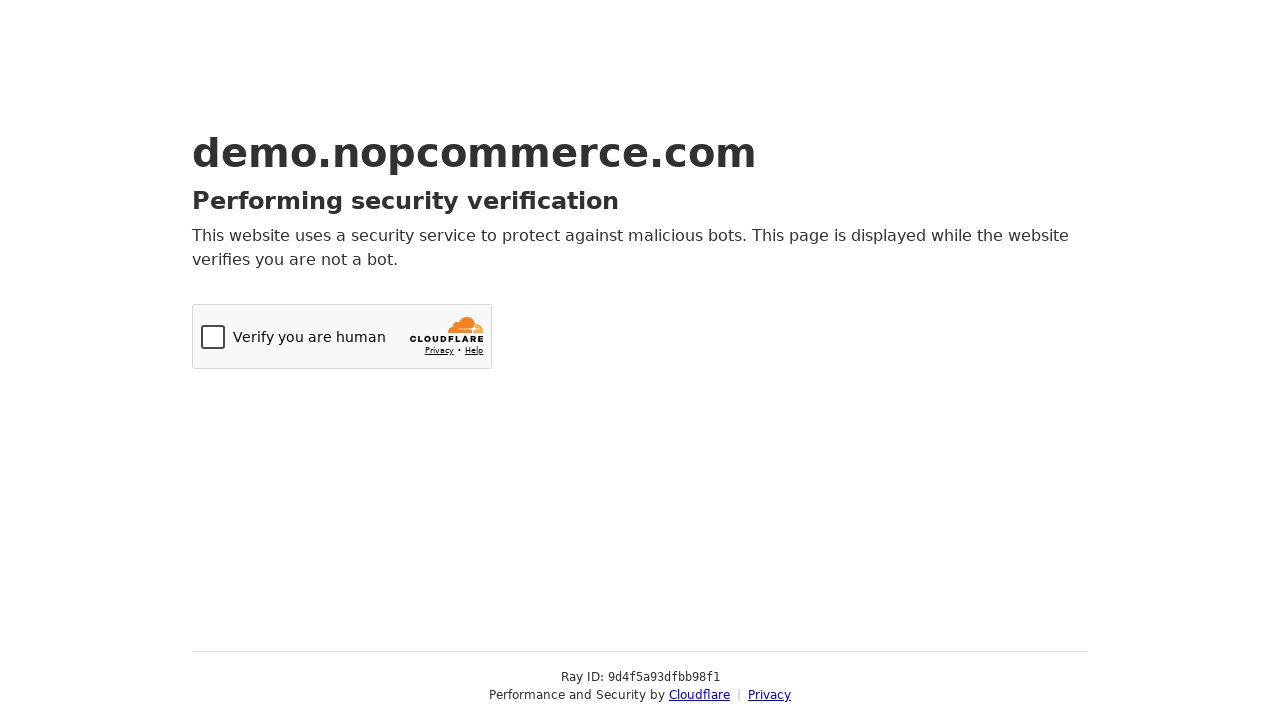